Tests mortgage calculator functionality by entering a purchase price value, clicking to show advanced options, and selecting a start month from a dropdown

Starting URL: https://www.mlcalc.com

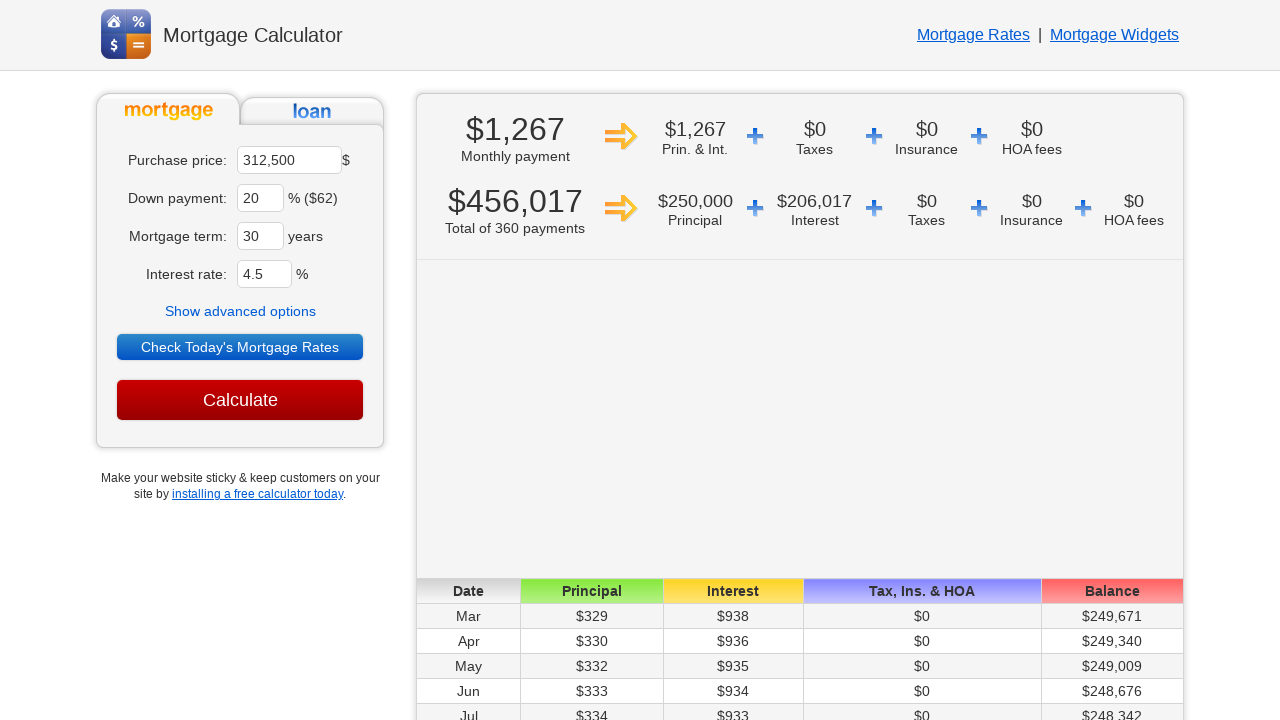

Cleared purchase price field on xpath=//*[@id='ma']
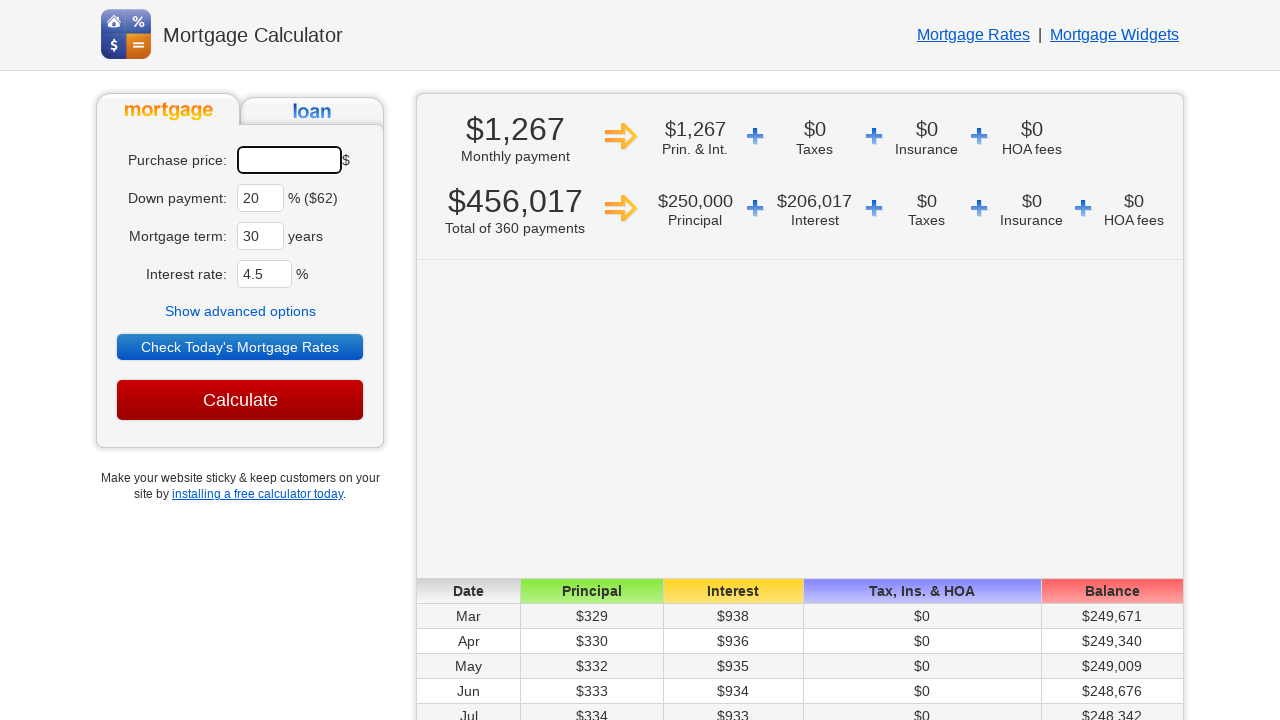

Entered purchase price value of 400000 on xpath=//*[@id='ma']
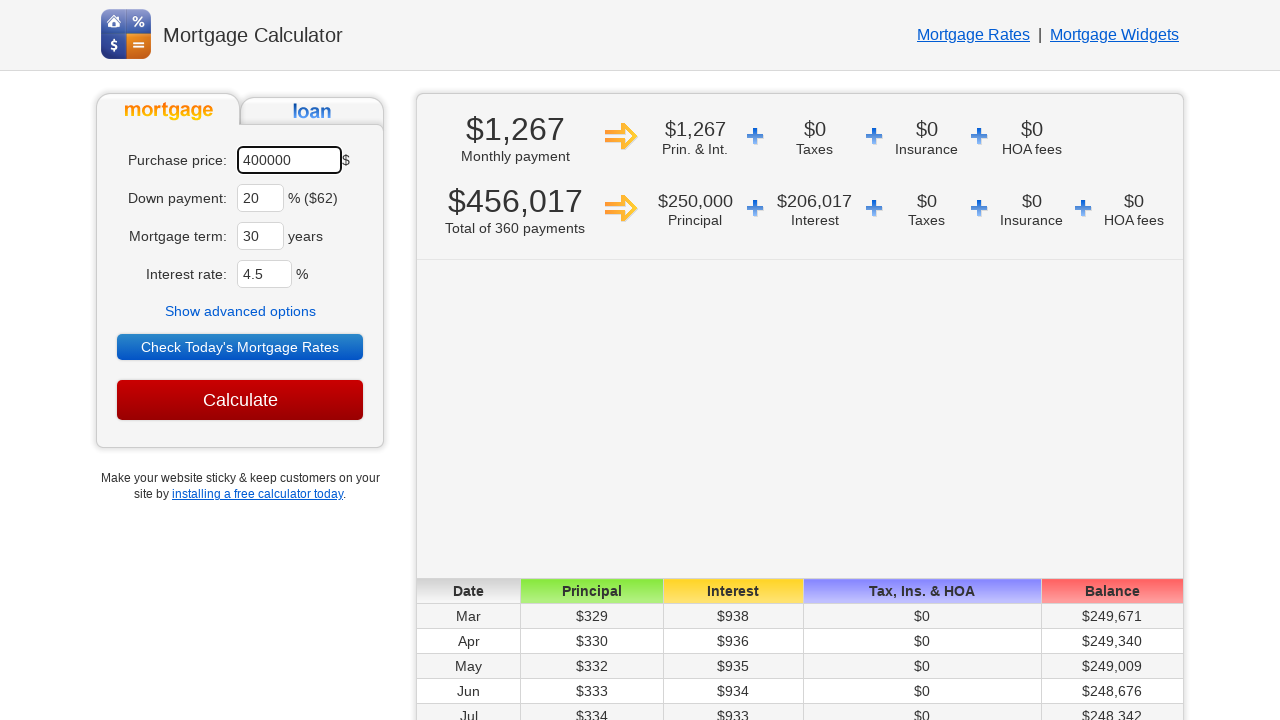

Clicked on 'Show advanced options' button at (240, 311) on text=Show advanced options
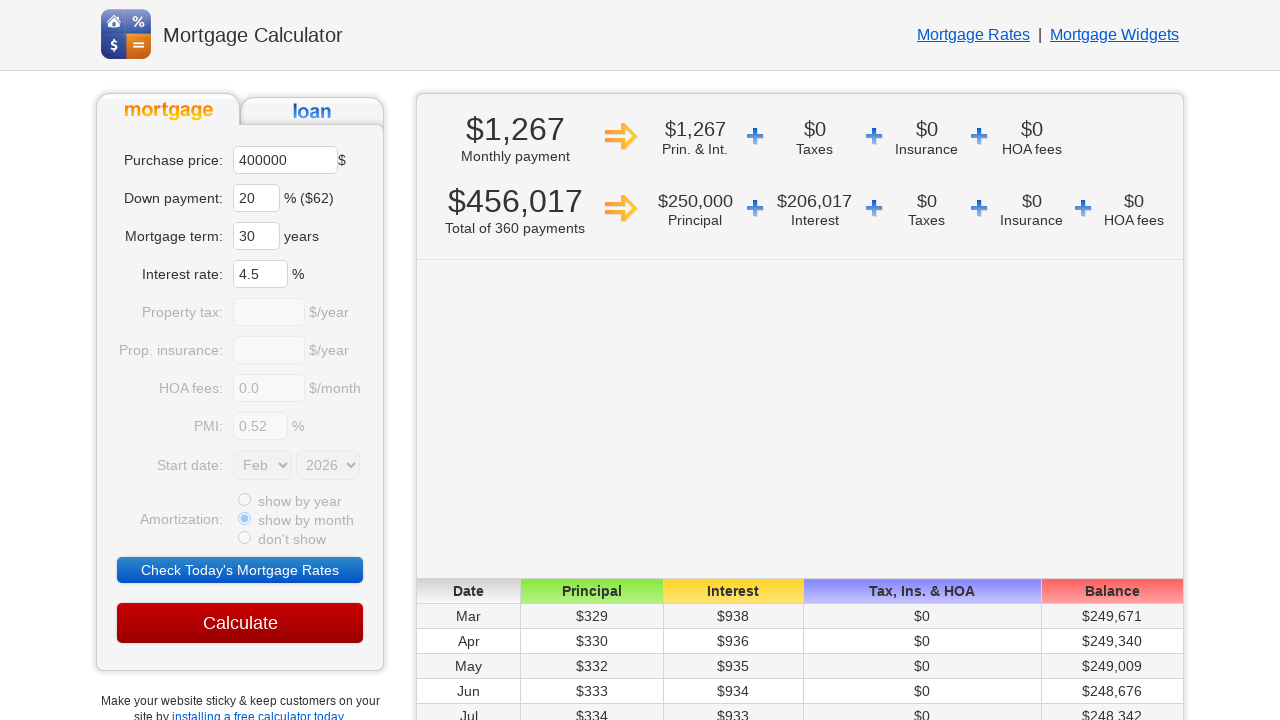

Waited for advanced options to load
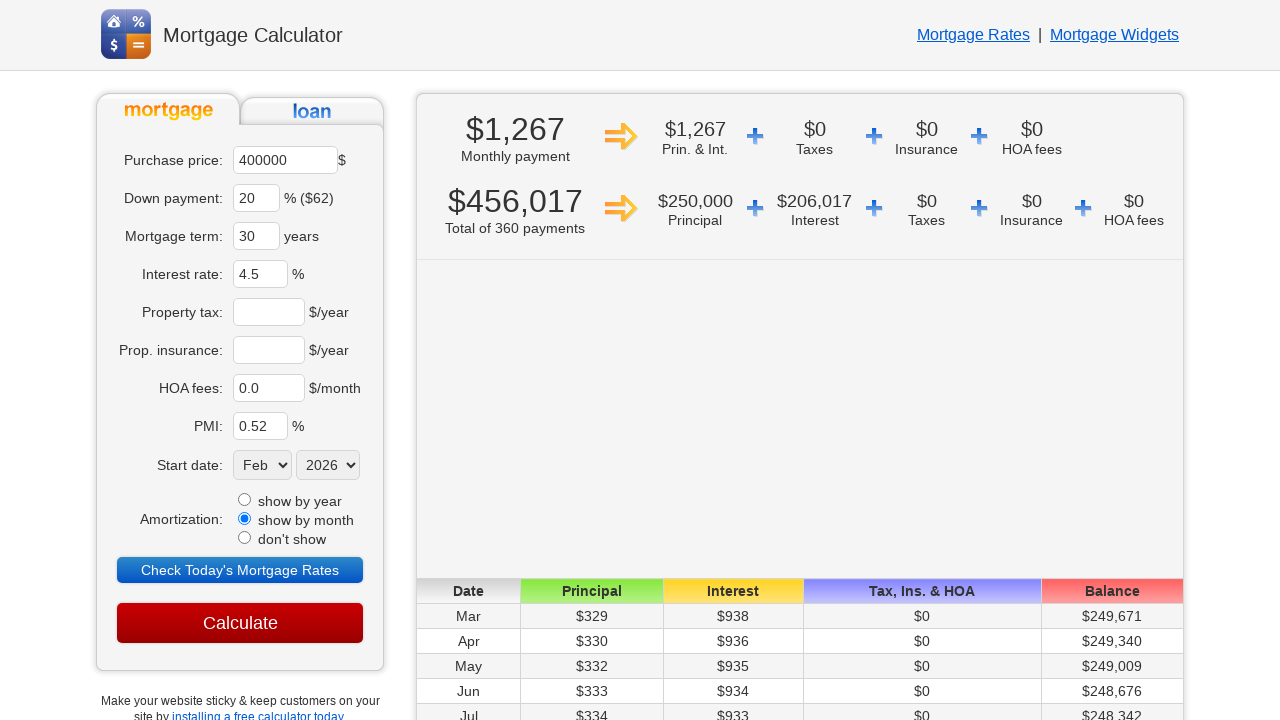

Selected 'Oct' from start month dropdown on select[name='sm']
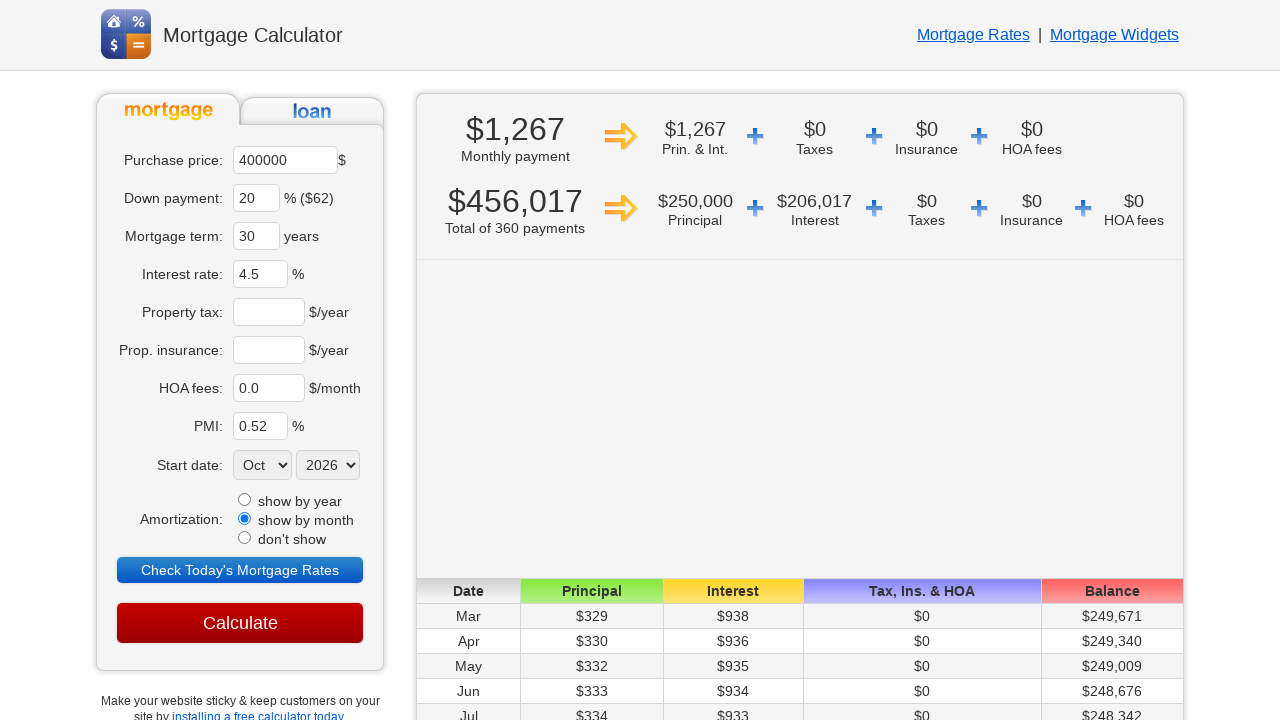

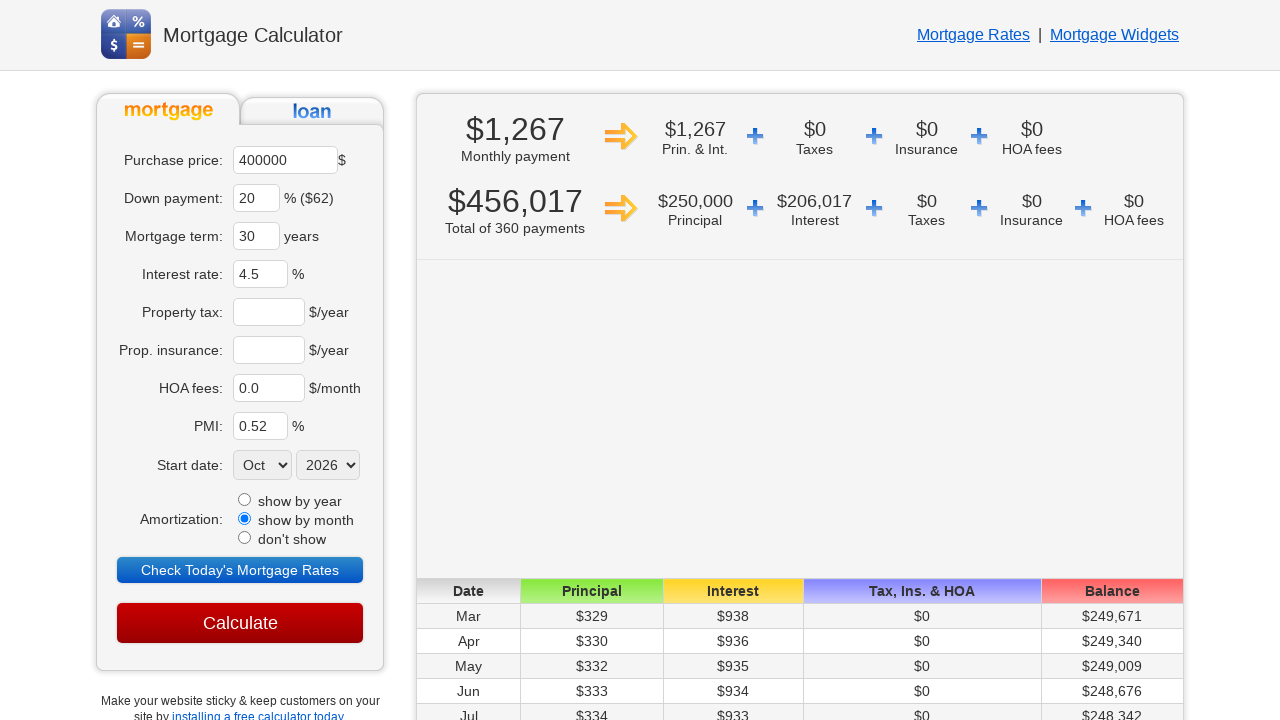